Tests that the Geração Caldeira page loads correctly by verifying the page title contains the expected string

Starting URL: https://www.geracaocaldeira.org/

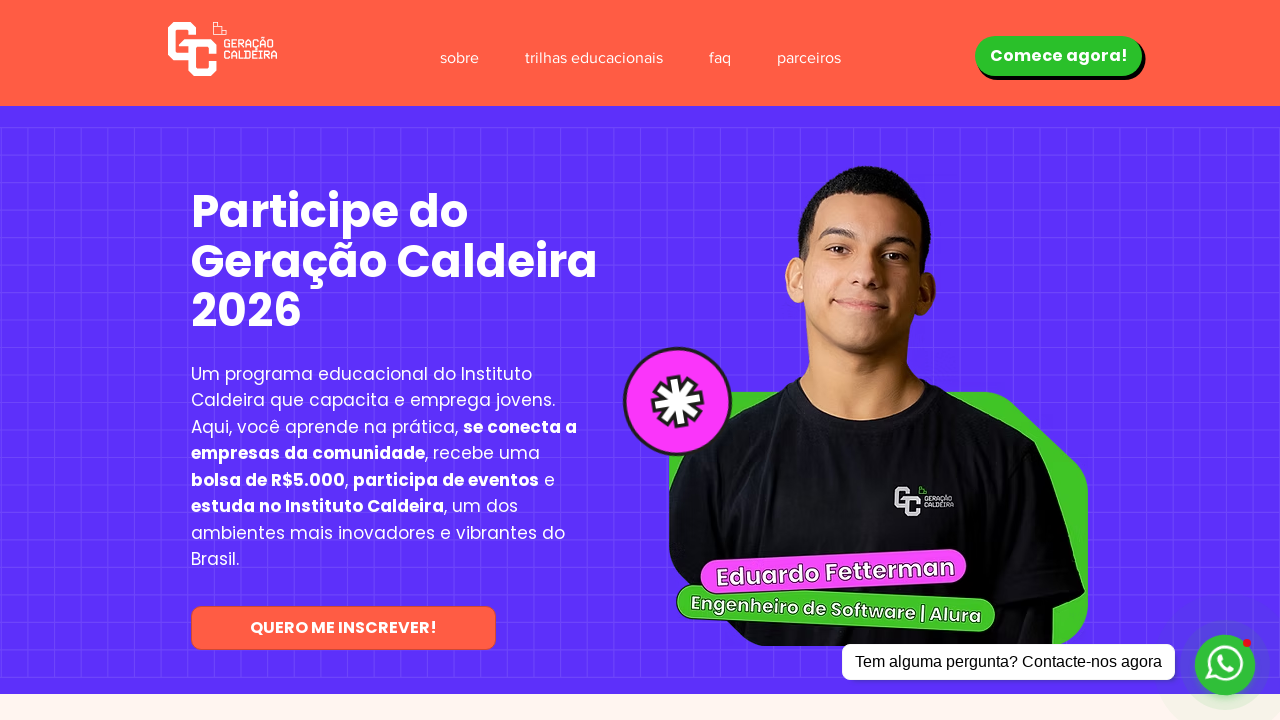

Waited for page to load with domcontentloaded state
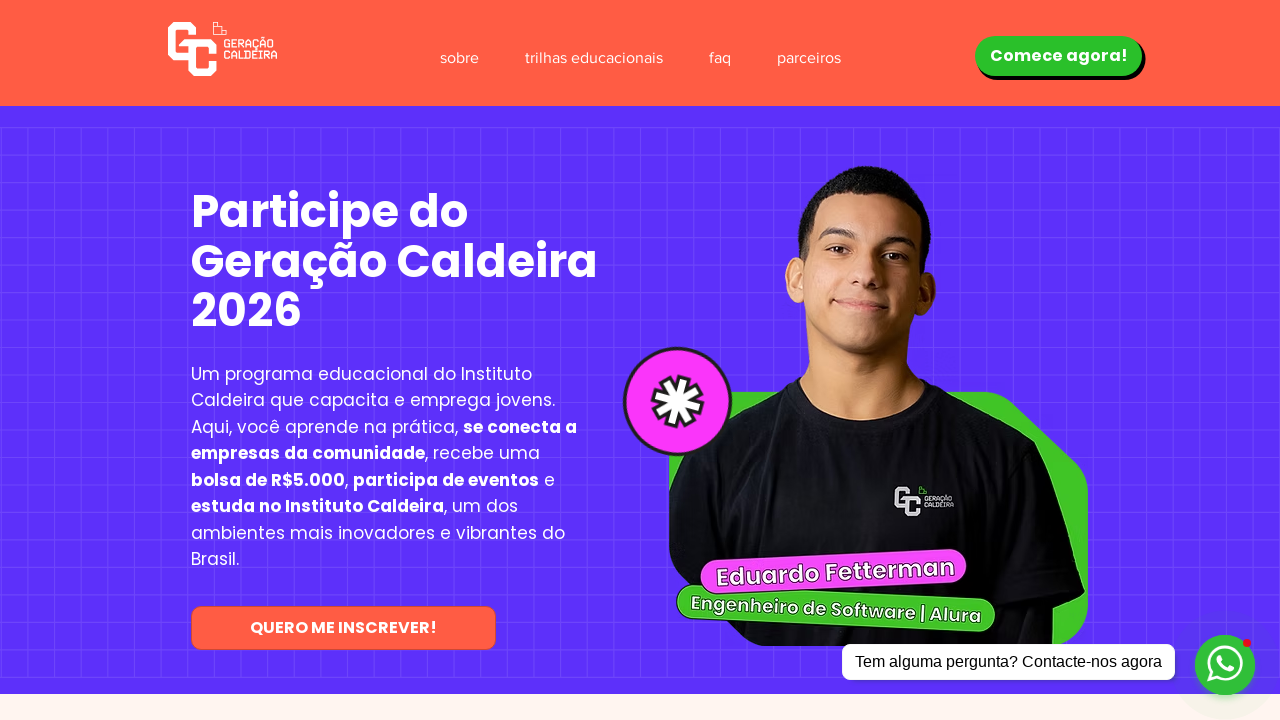

Retrieved page title: 'Home | Geração Caldeira'
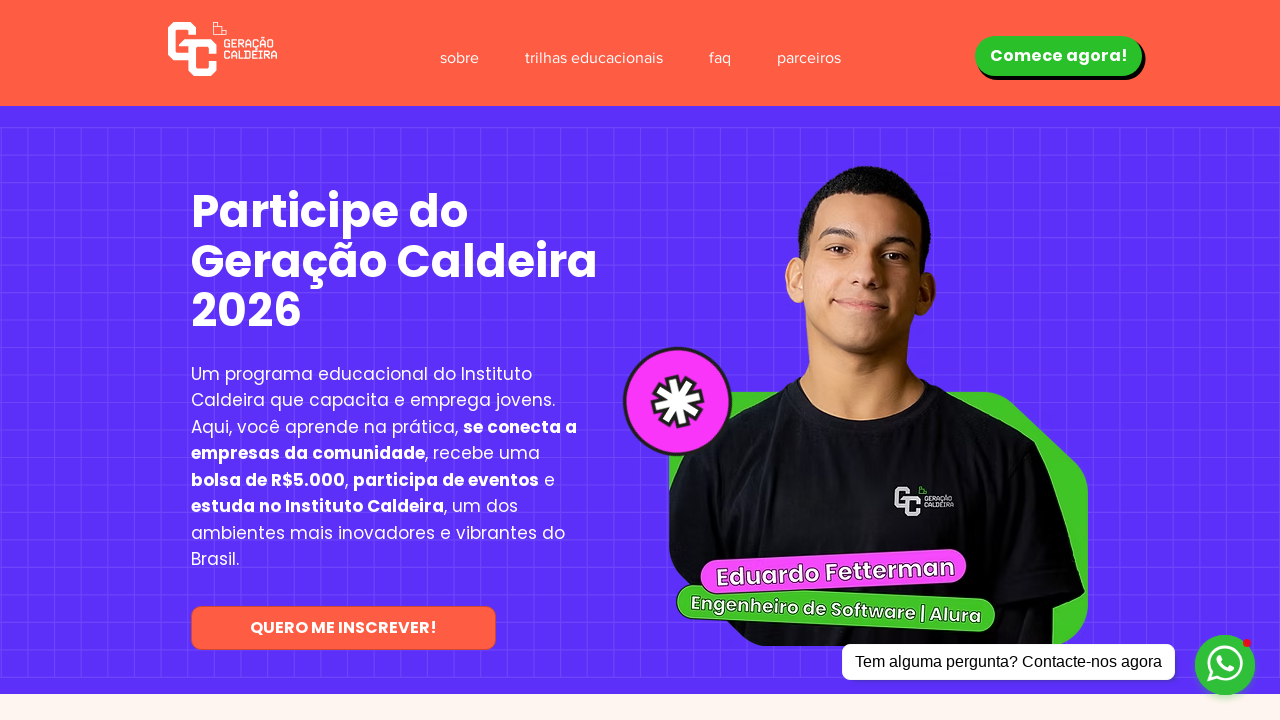

Verified page title contains 'Geração Caldeira'
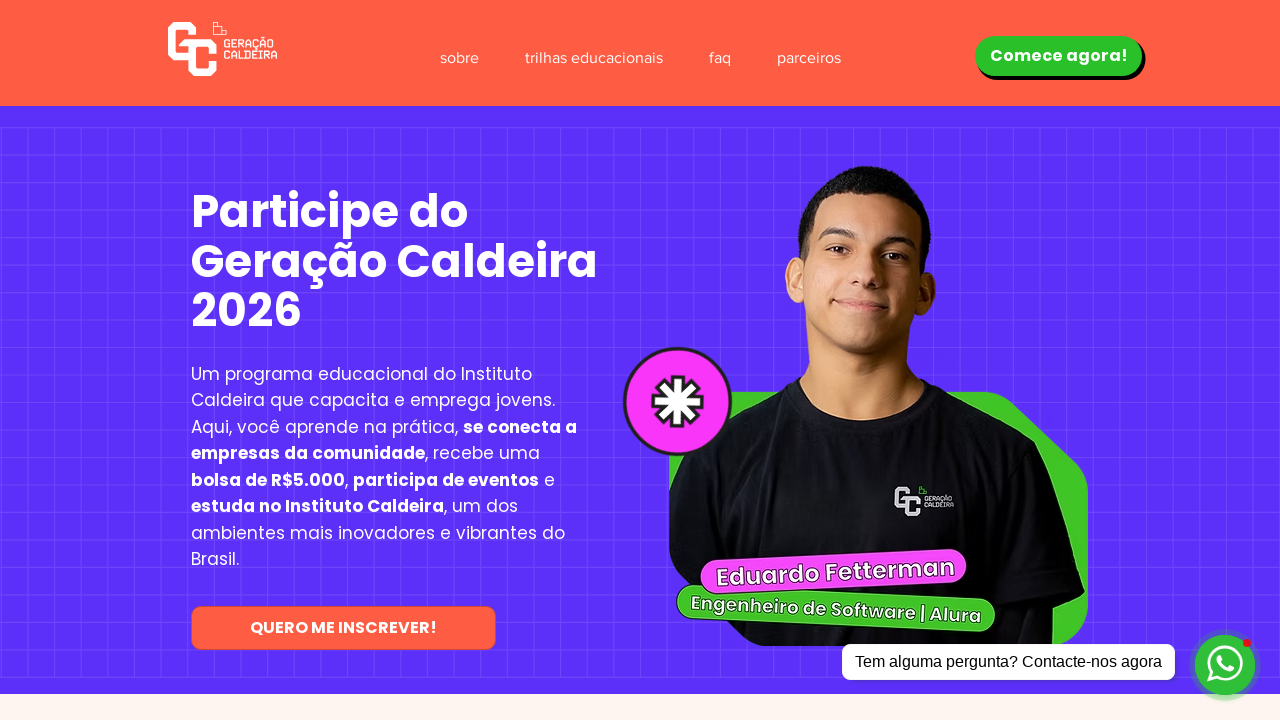

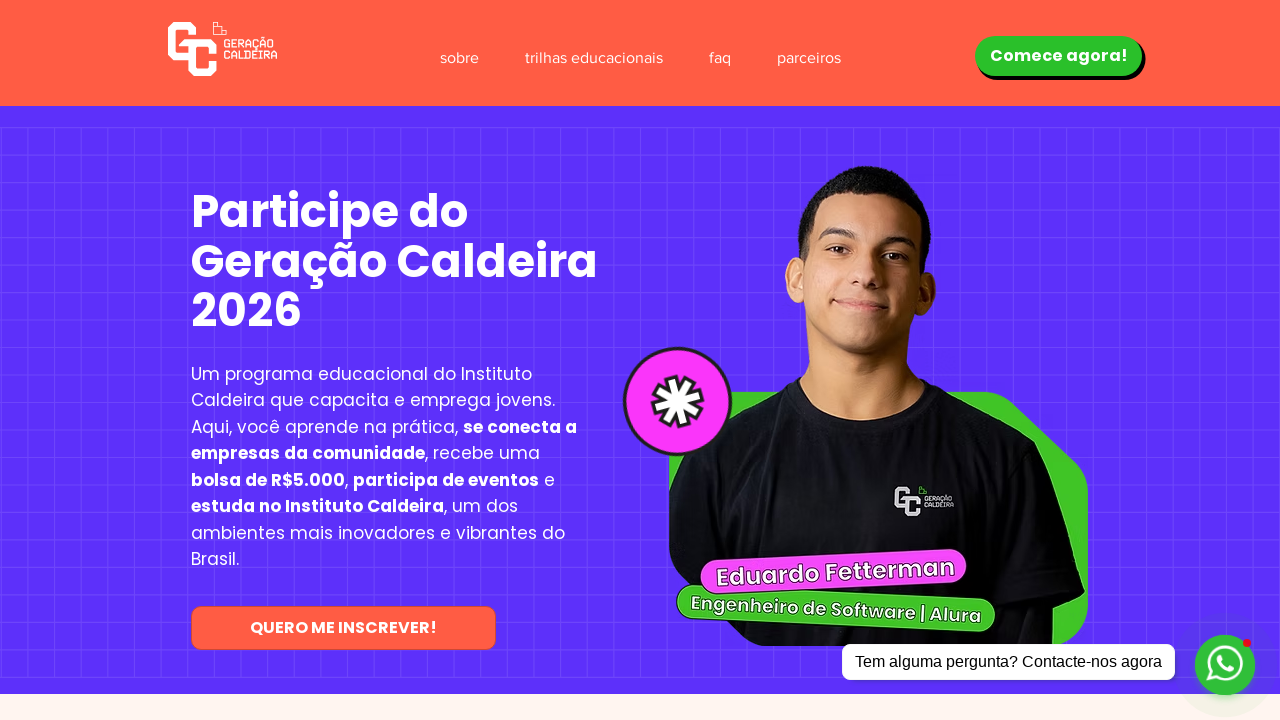